Verifies that the registration/signup page is displayed correctly by clicking the Register link and checking for the signup message

Starting URL: https://parabank.parasoft.com/parabank/index.htm

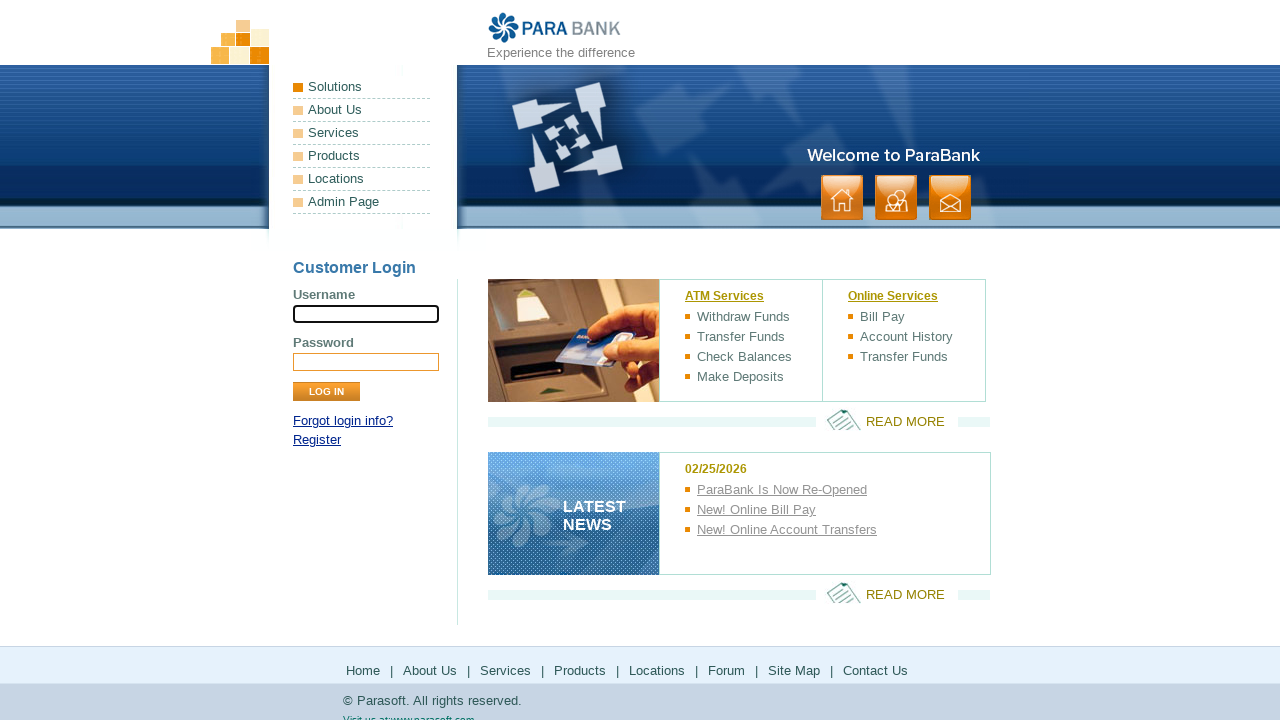

Clicked Register link to navigate to signup page at (317, 440) on a:text('Register')
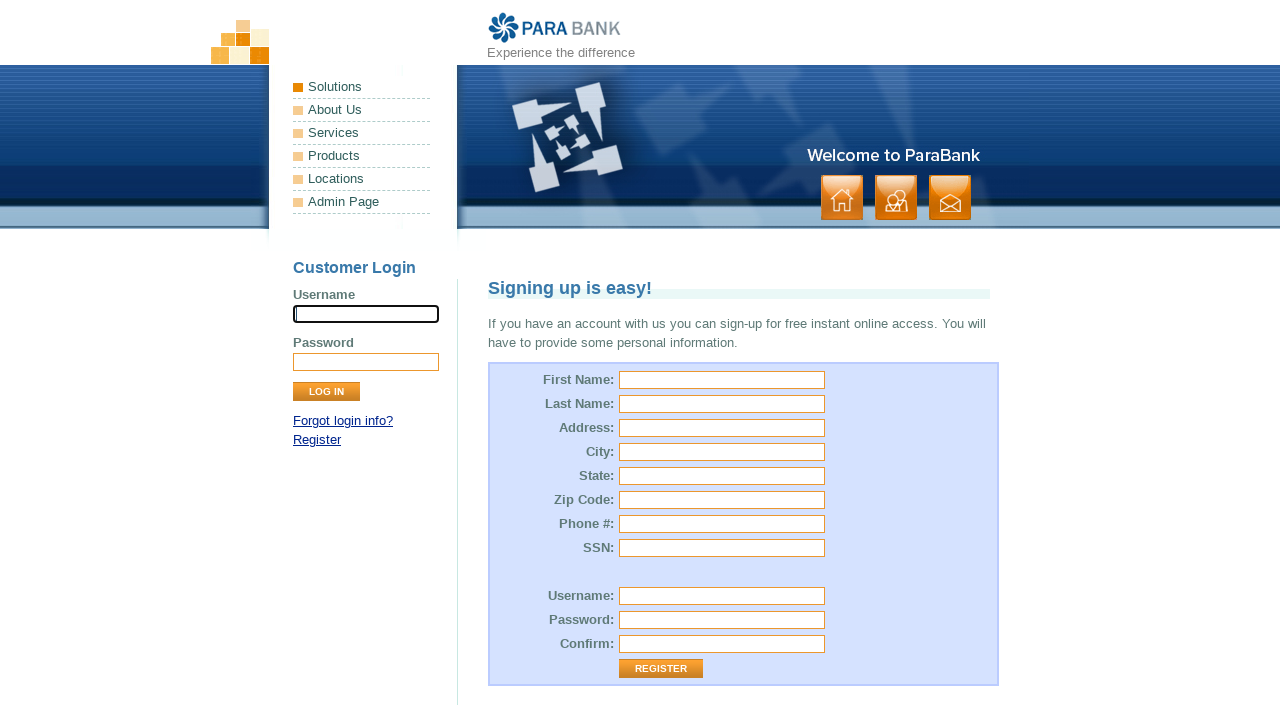

Signup page loaded and signup heading is visible
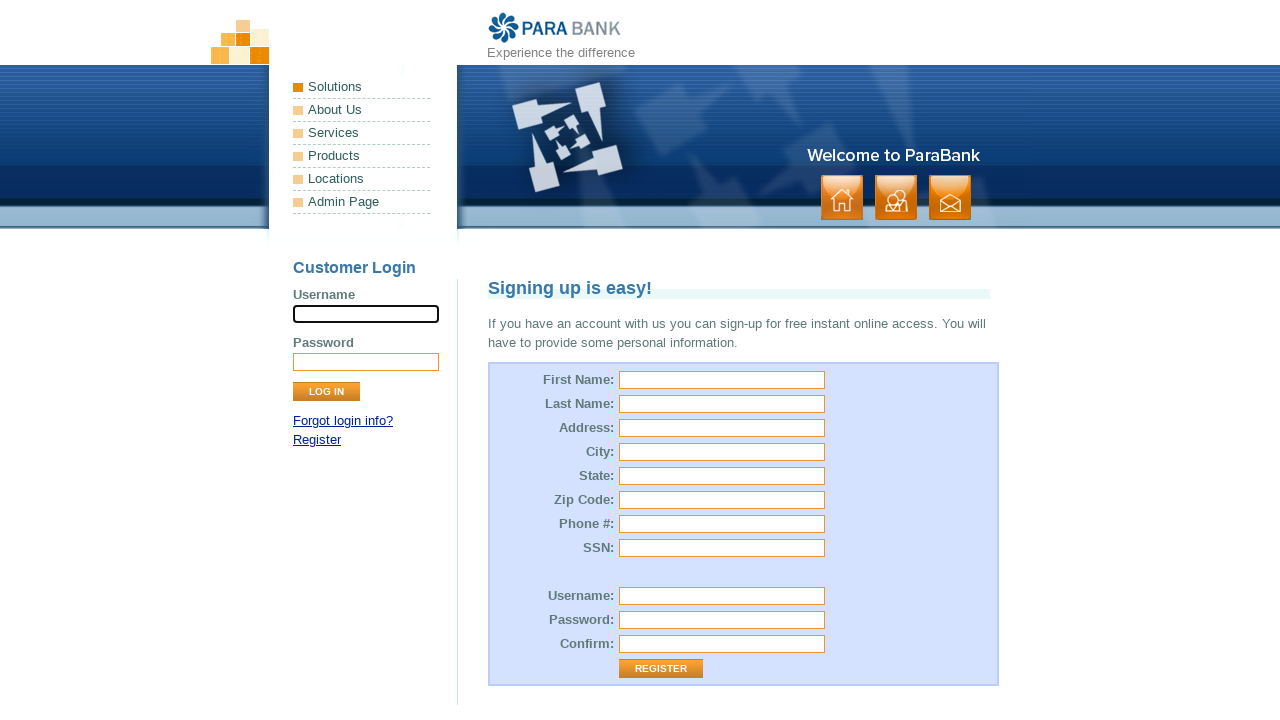

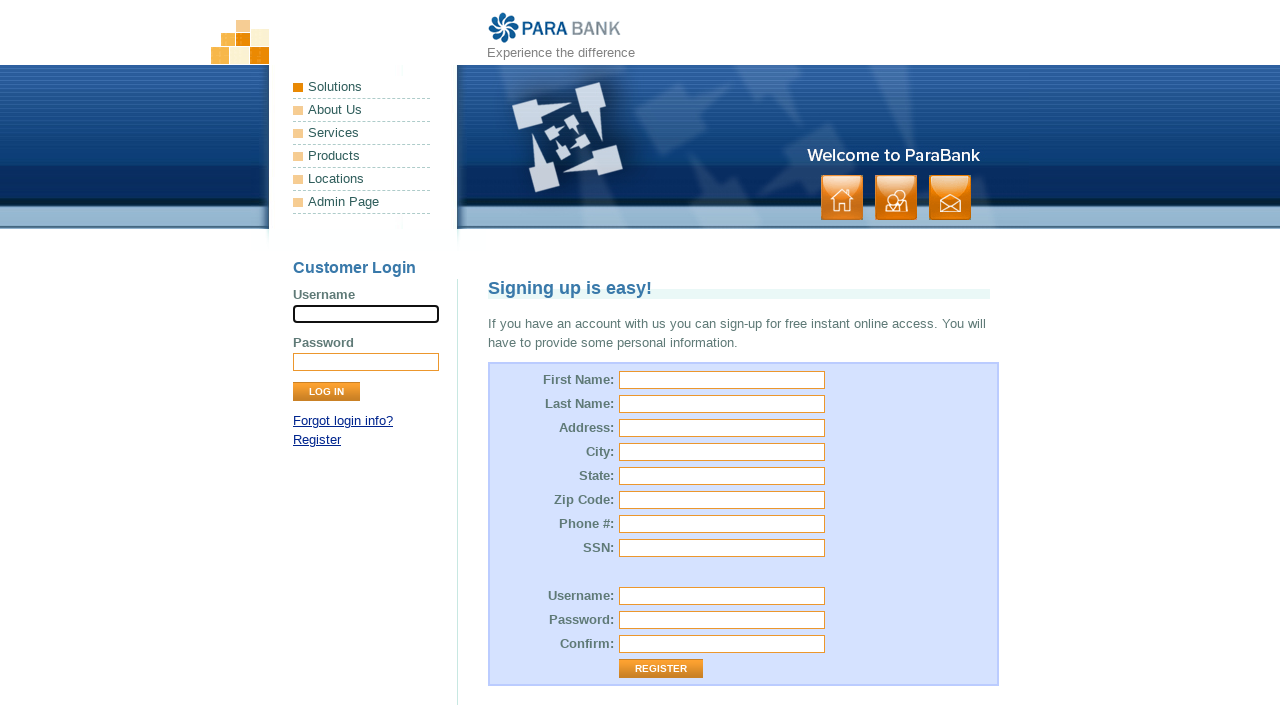